Navigates to the GUVI website homepage and loads the page

Starting URL: https://www.guvi.in

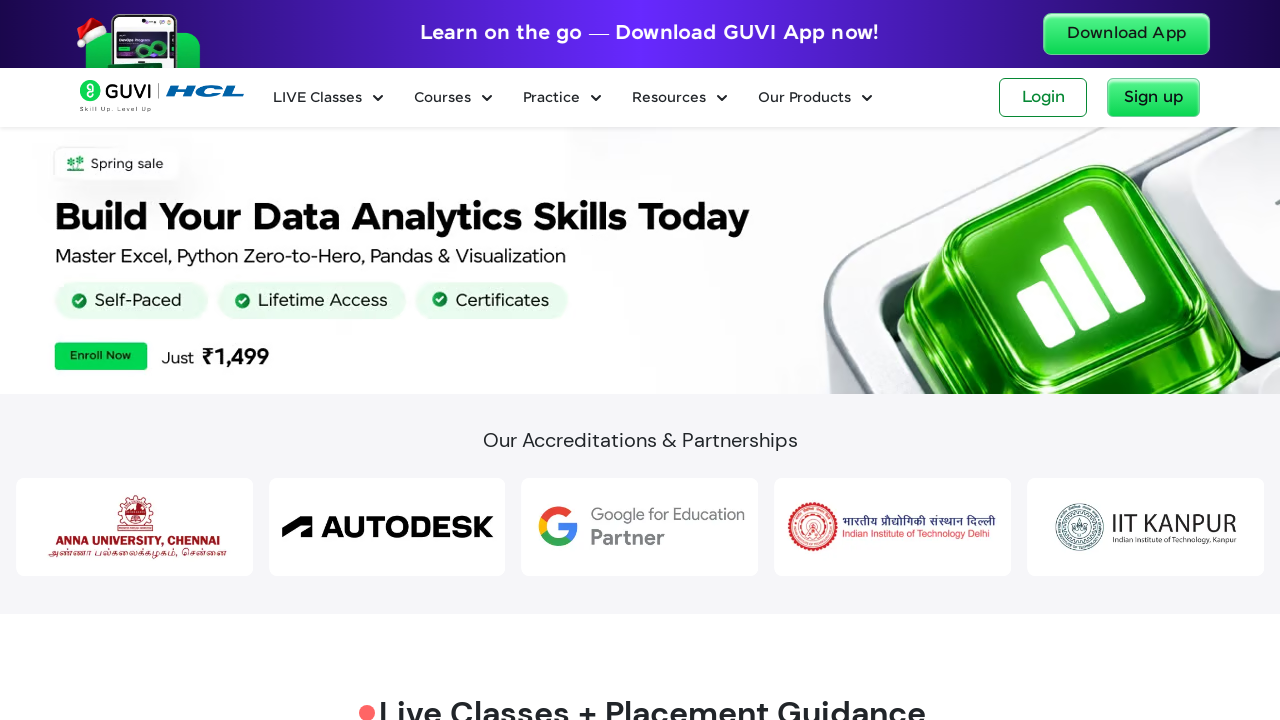

GUVI homepage loaded and DOM content ready
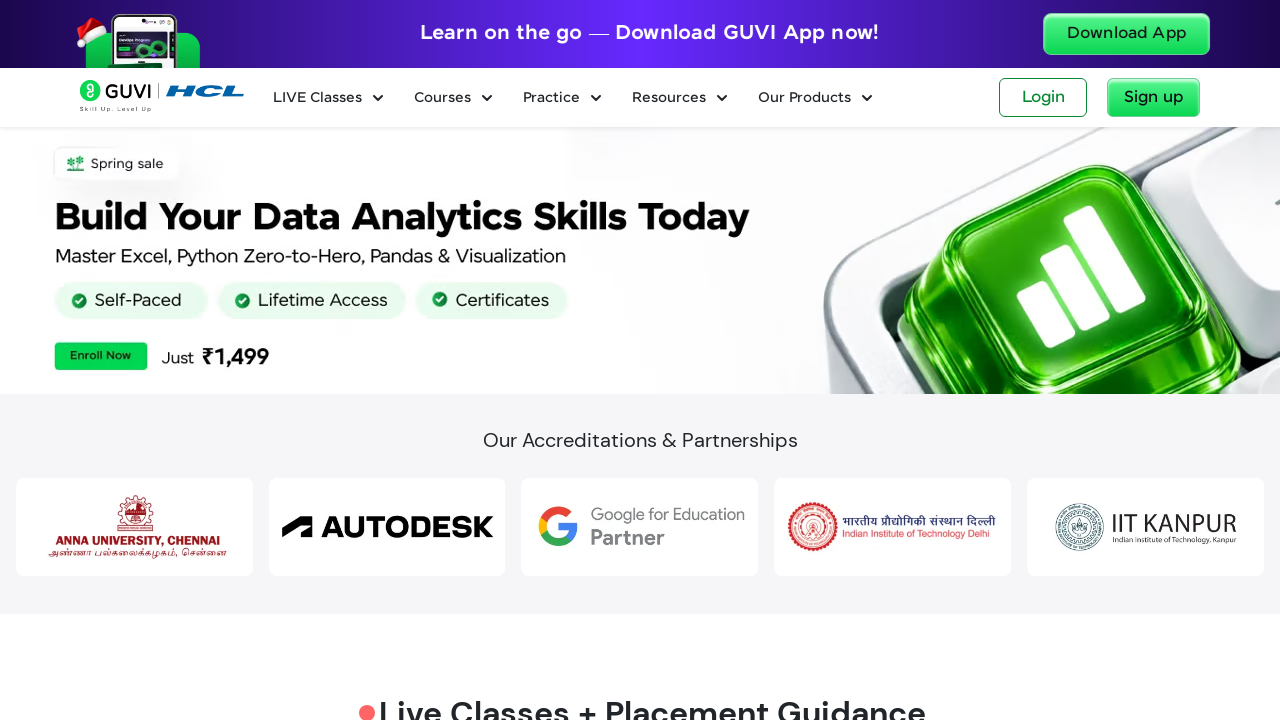

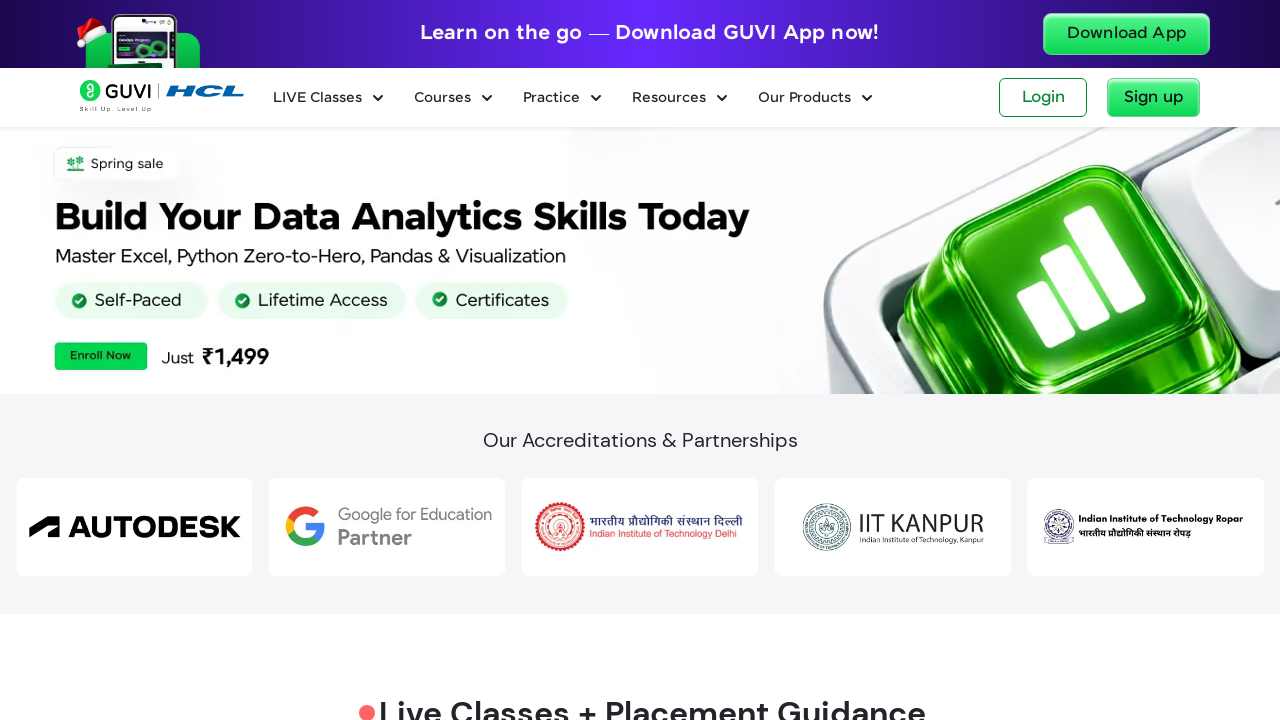